Tests that a radio button can be clicked and becomes selected

Starting URL: https://www.rahulshettyacademy.com/AutomationPractice/

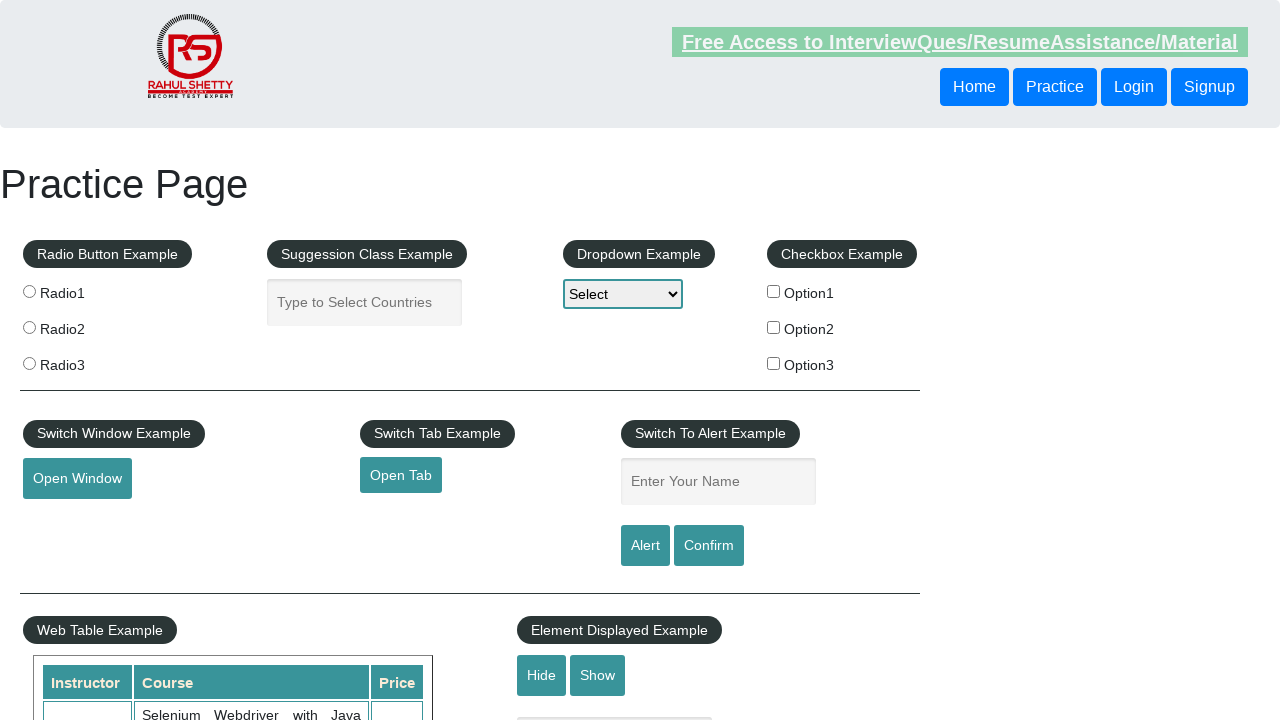

Clicked radio button option 3 at (29, 363) on xpath=//input[@value="radio3"]
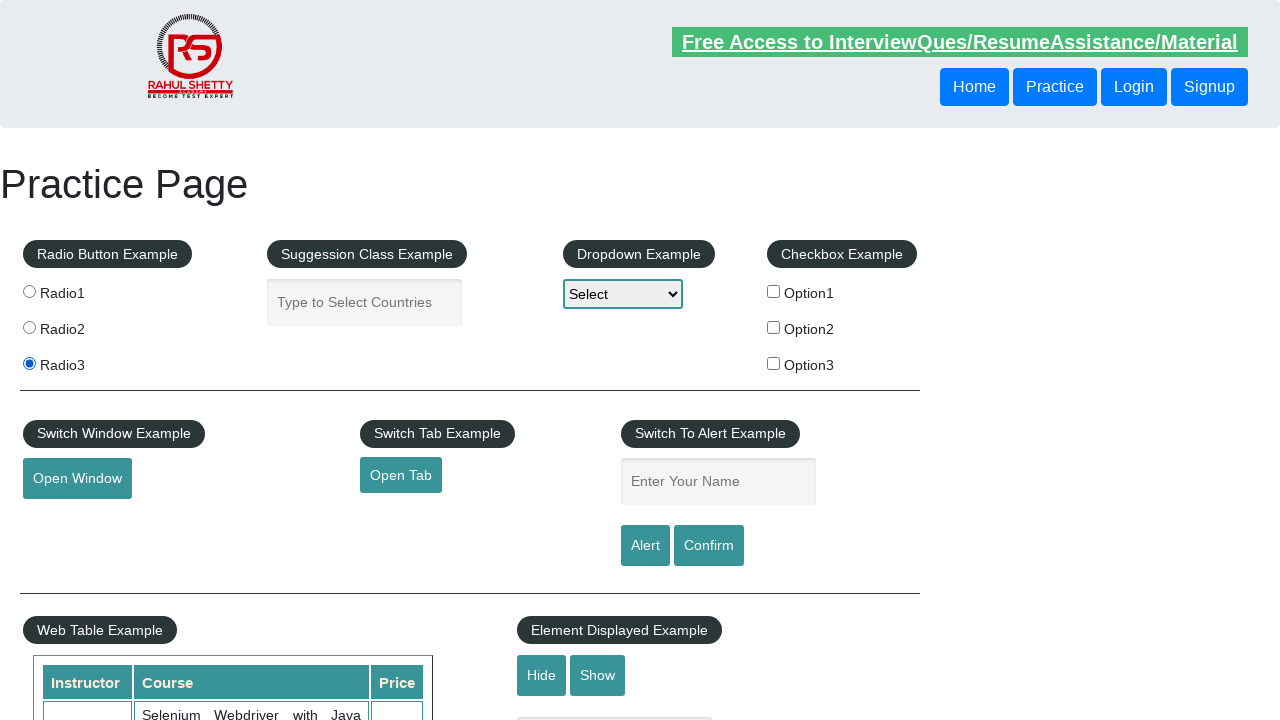

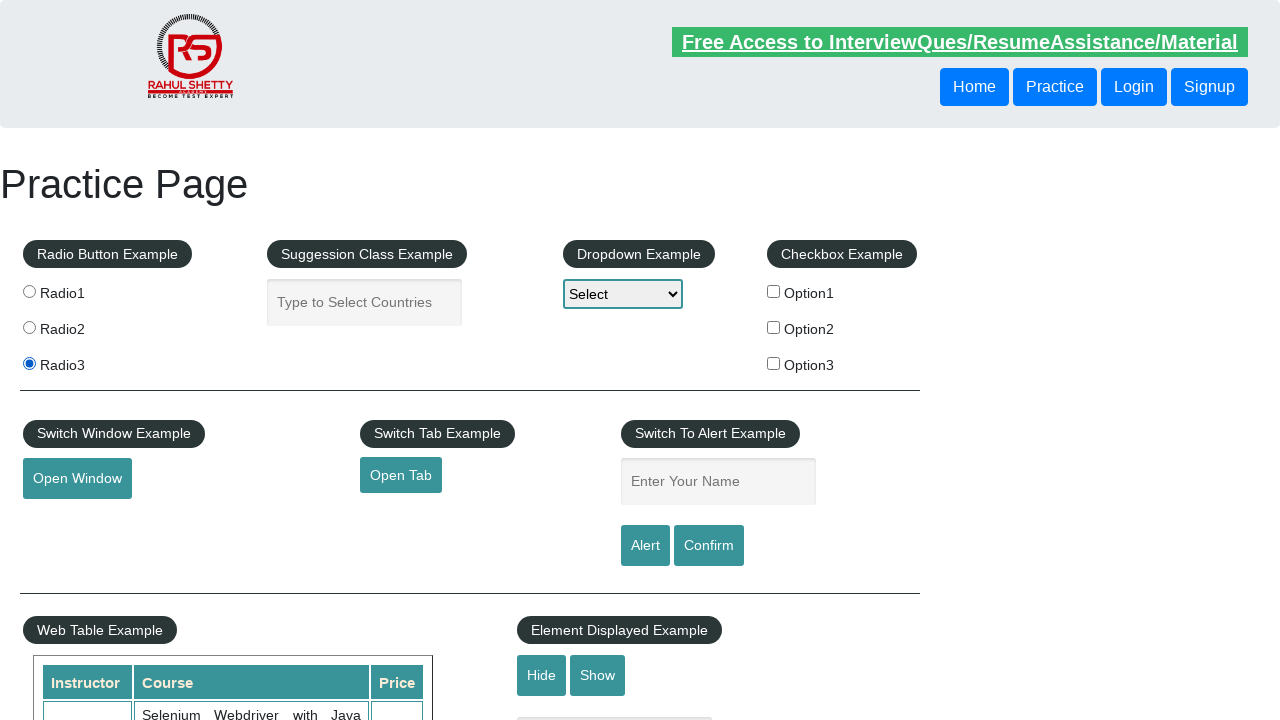